Tests calendar date selection functionality by opening a popup page, navigating a date picker, selecting a specific date (September 23, 2027), and verifying the selected values.

Starting URL: https://rahulshettyacademy.com/seleniumPractise/

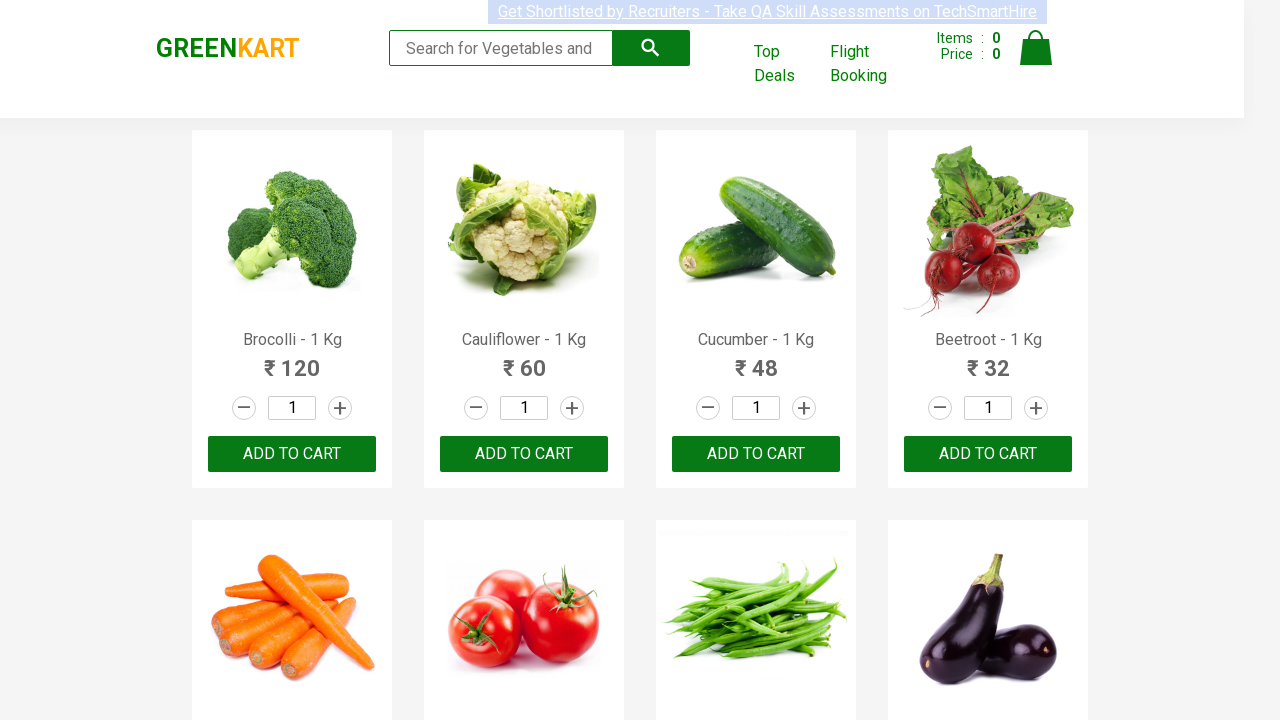

Clicked 'Top Deals' link to open popup page at (787, 64) on internal:role=link[name="Top Deals"i]
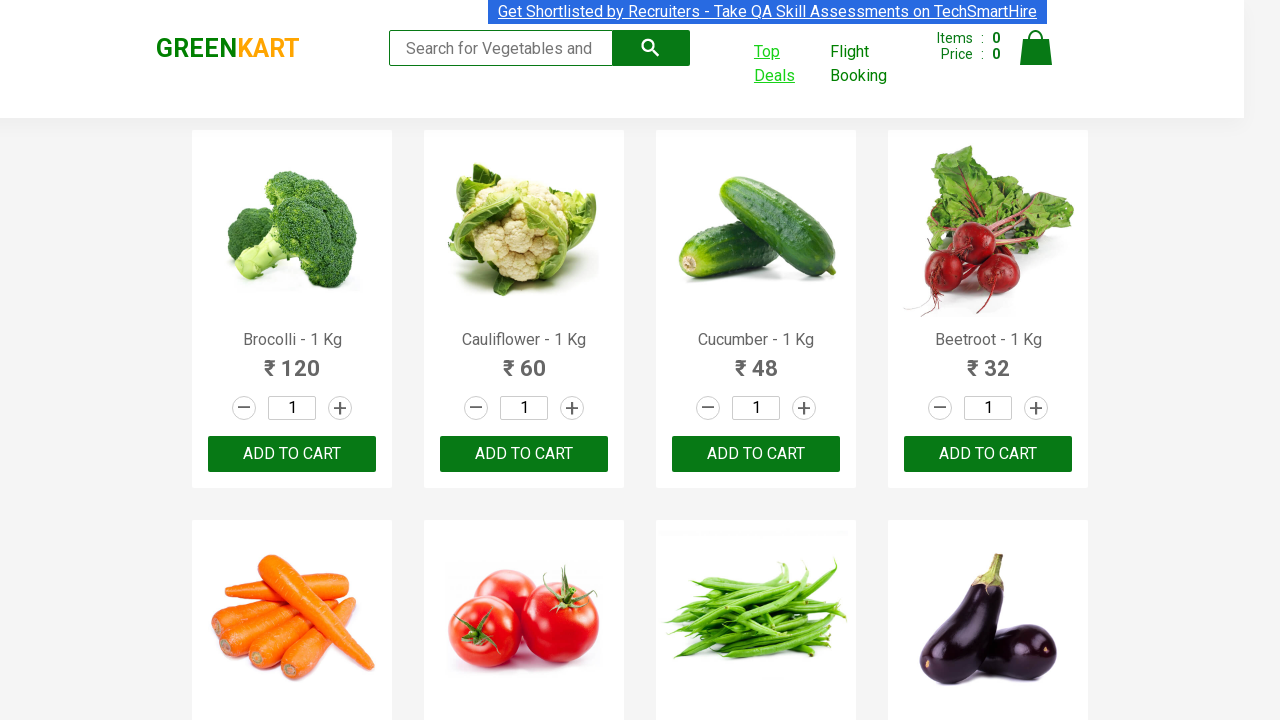

New popup page loaded
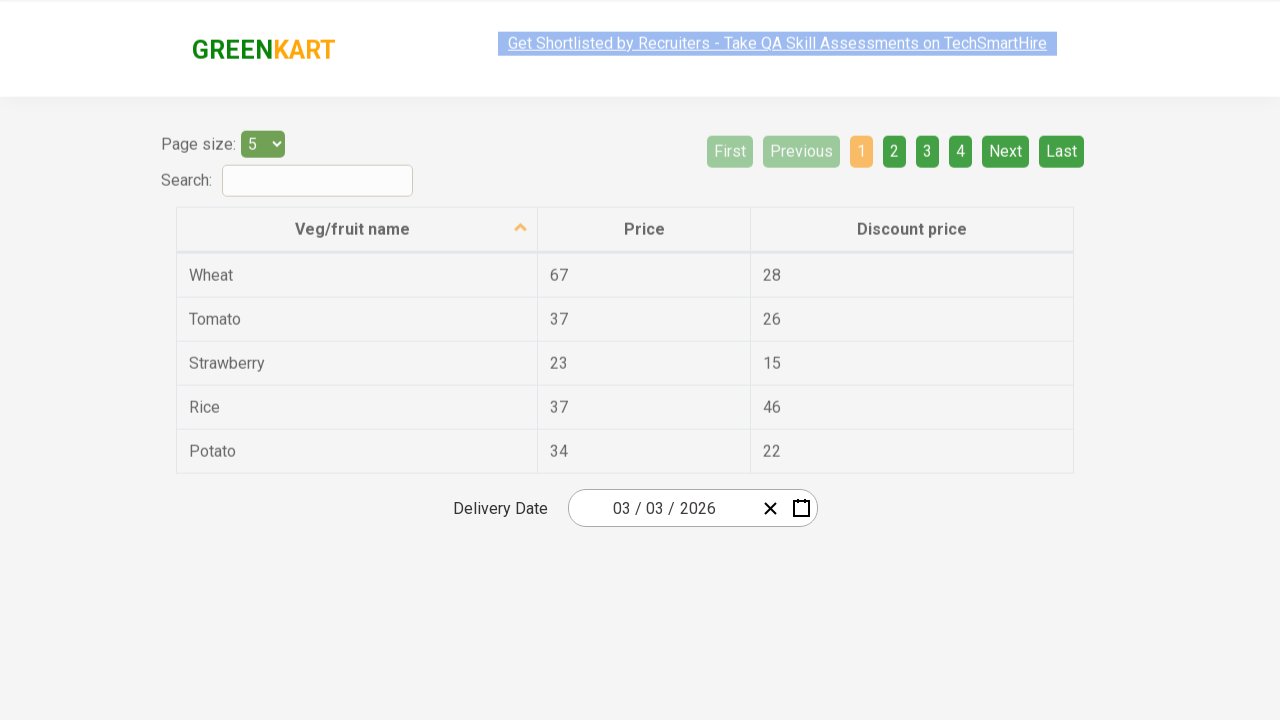

Clicked date picker input to open calendar at (662, 508) on .react-date-picker__inputGroup
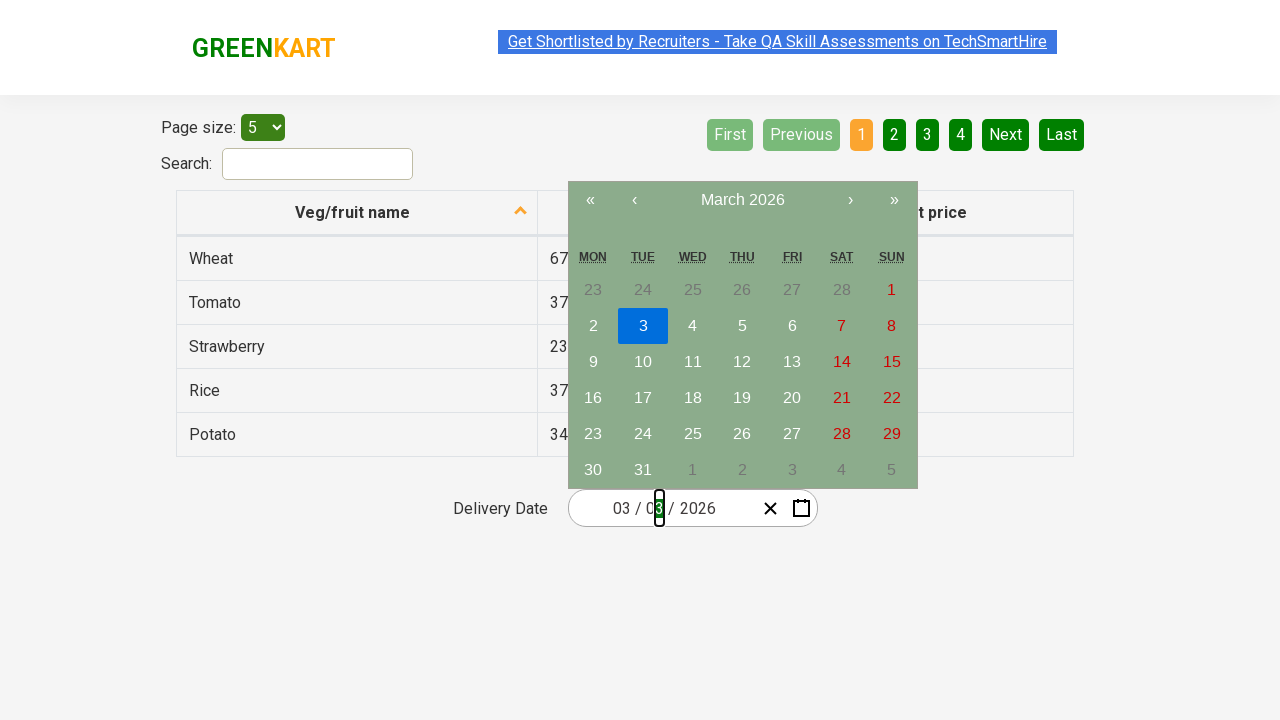

First click on calendar navigation label at (742, 200) on .react-calendar__navigation__label
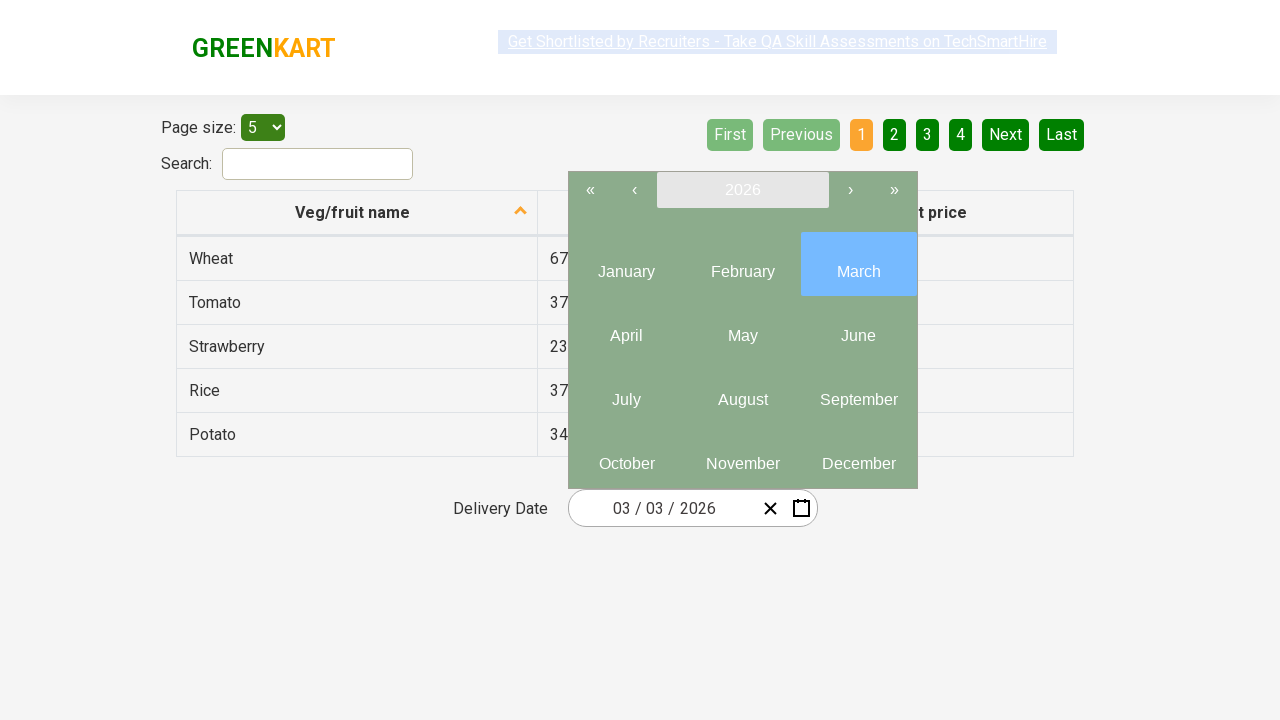

Second click on calendar navigation label to access year selection at (742, 190) on .react-calendar__navigation__label
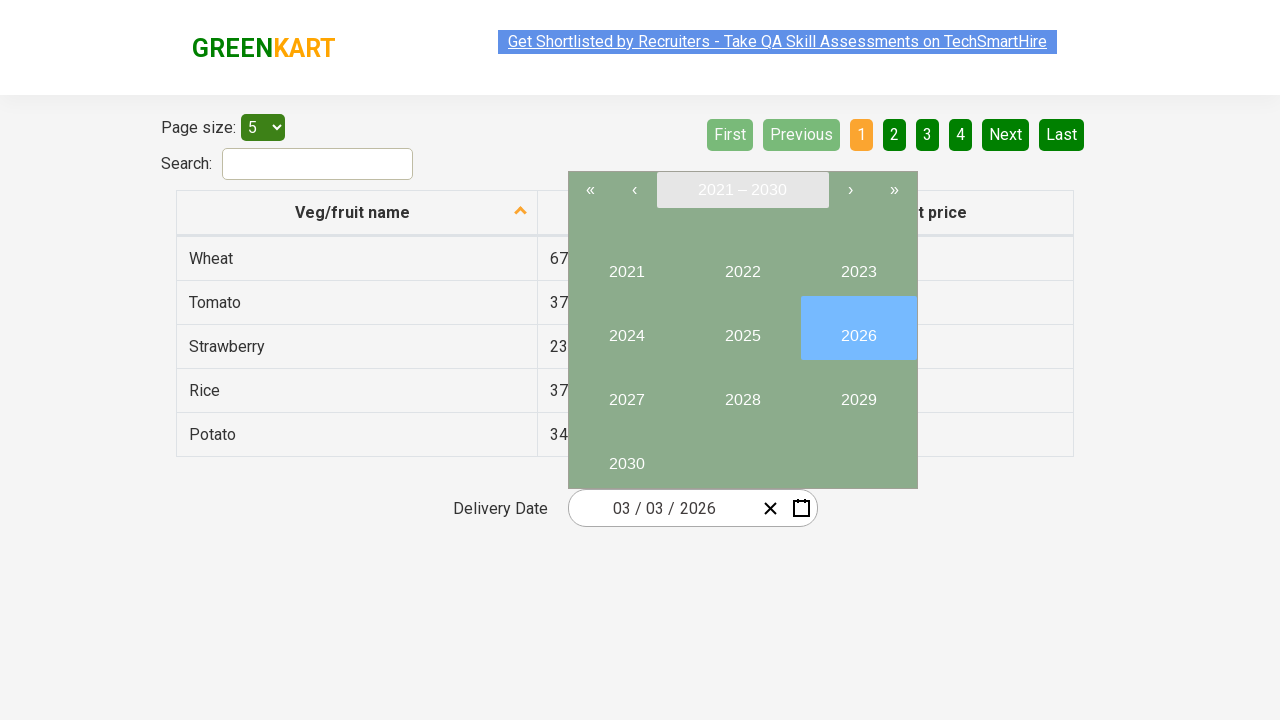

Selected year 2027 from year picker at (626, 392) on internal:text="2027"i
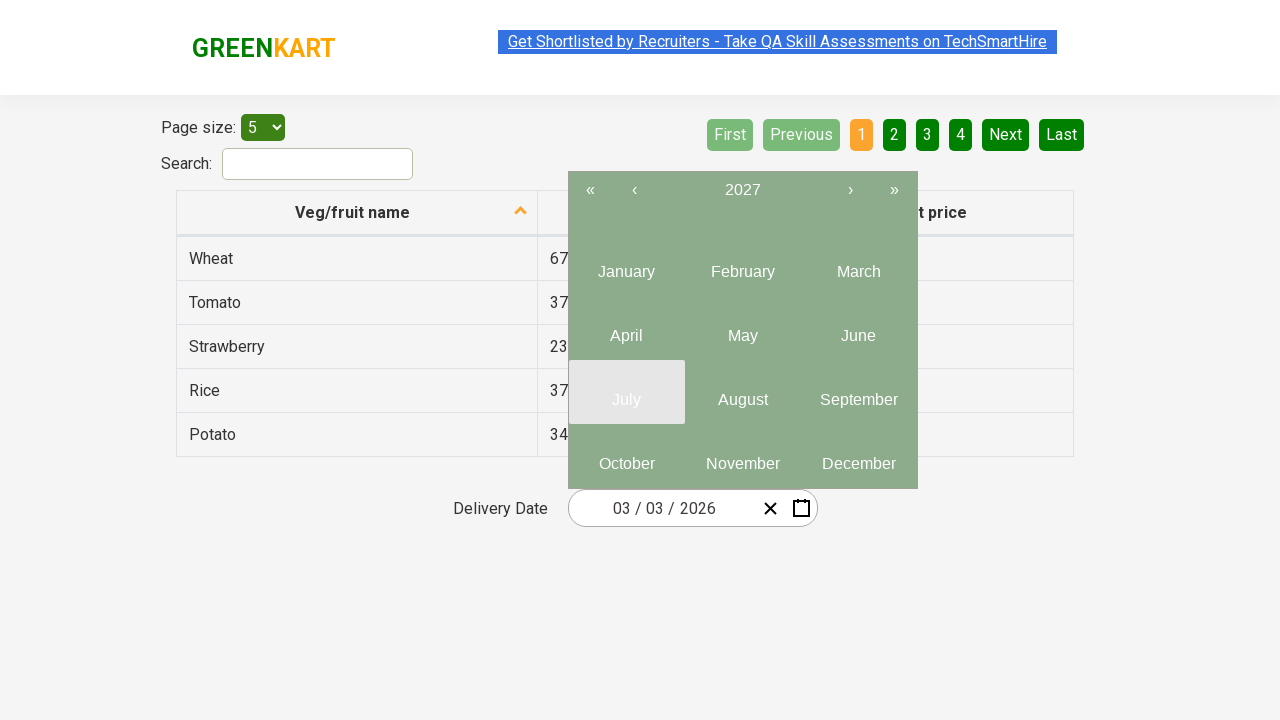

Selected September (month 9) from month picker at (858, 392) on button.react-calendar__tile >> nth=8
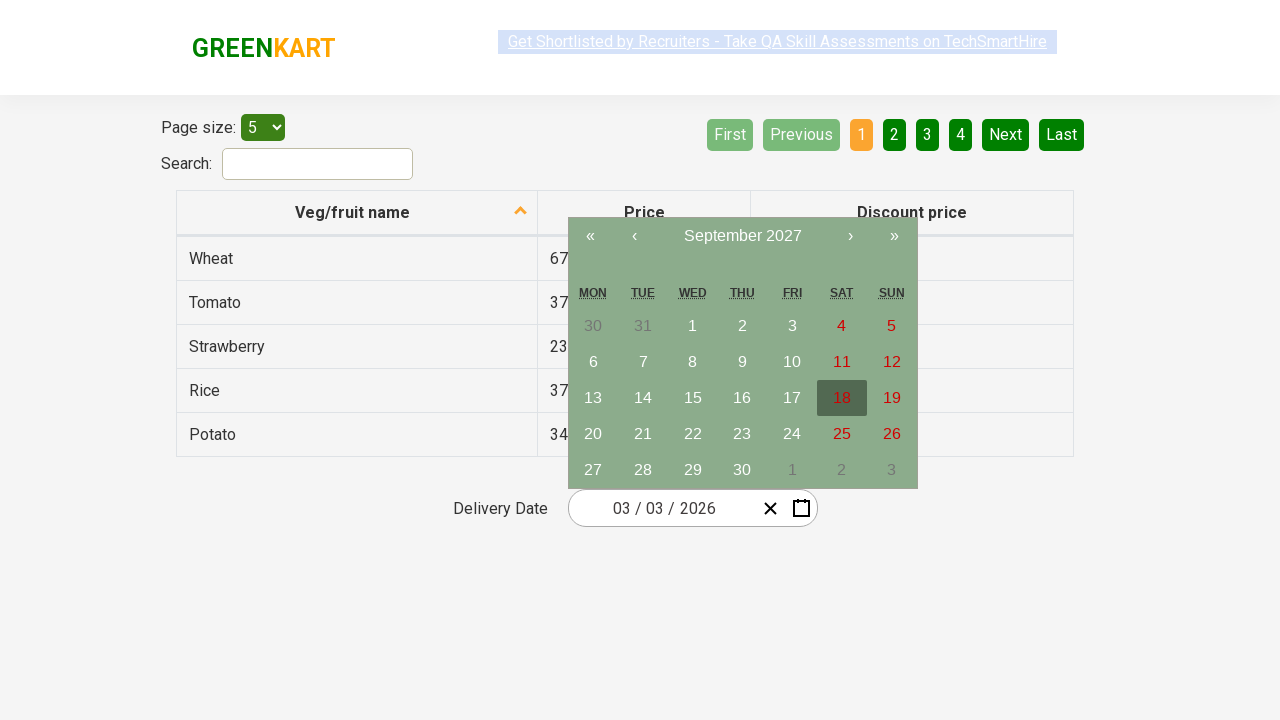

Selected day 23 from calendar at (742, 434) on abbr[aria-label*='23']
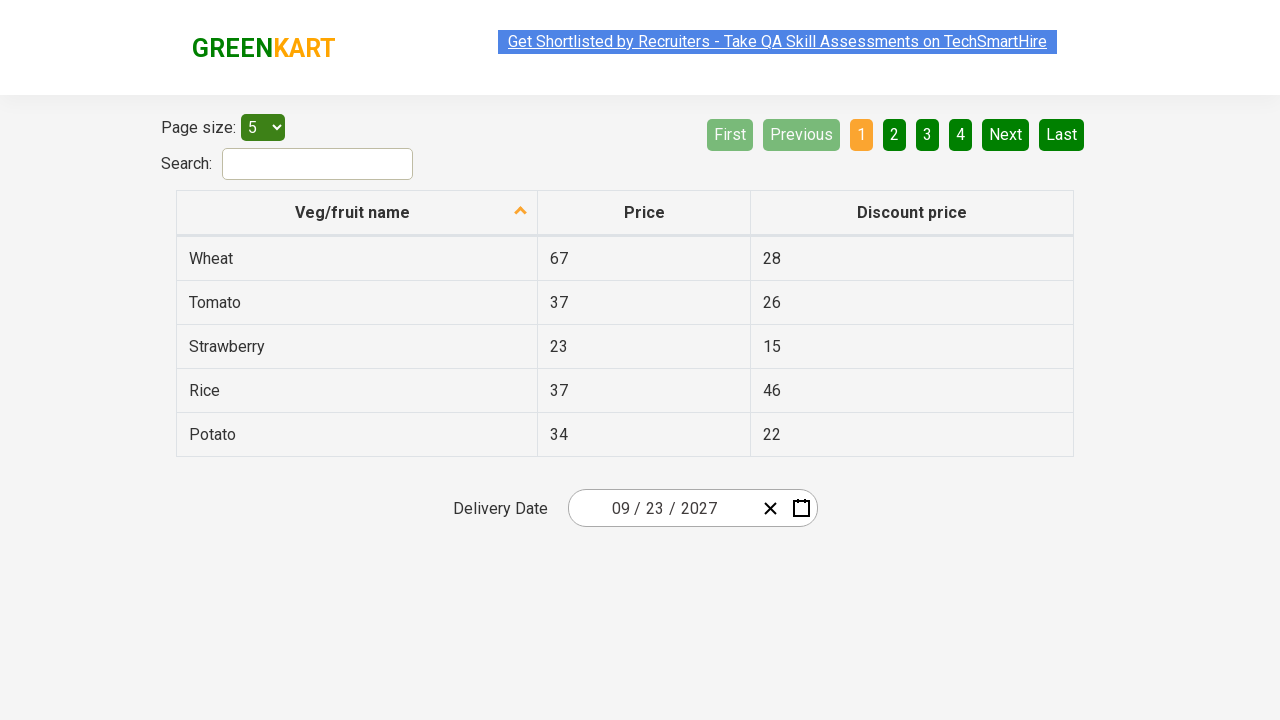

Verified selected date value at input 2: 2027
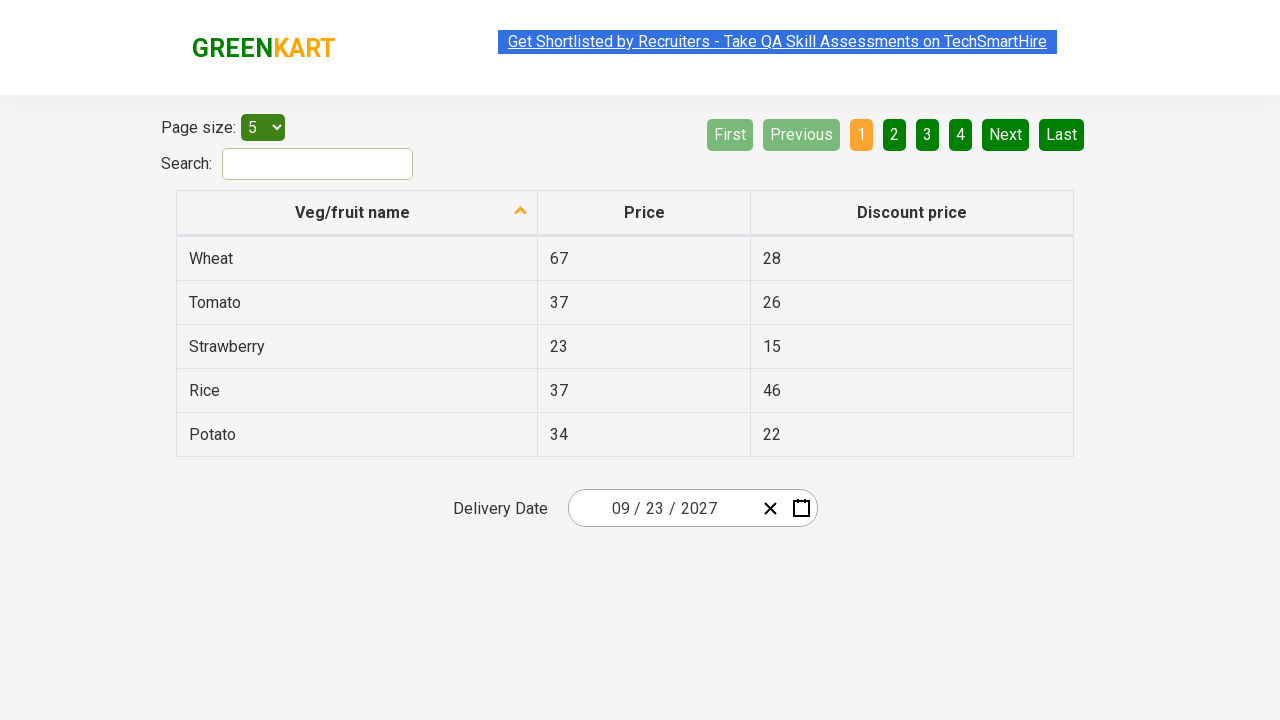

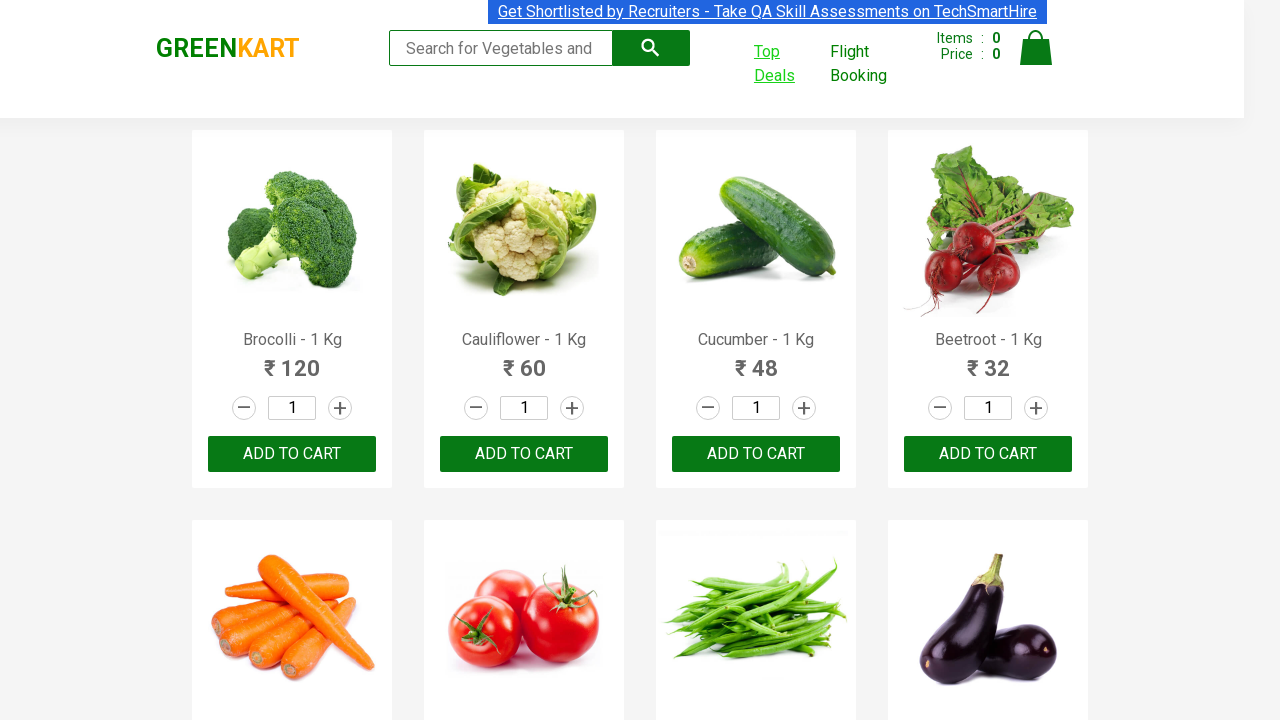